Tests dynamic controls on a page by clicking a checkbox, toggling remove/add button, enabling an input field, typing text into it, and then disabling it again

Starting URL: https://the-internet.herokuapp.com/

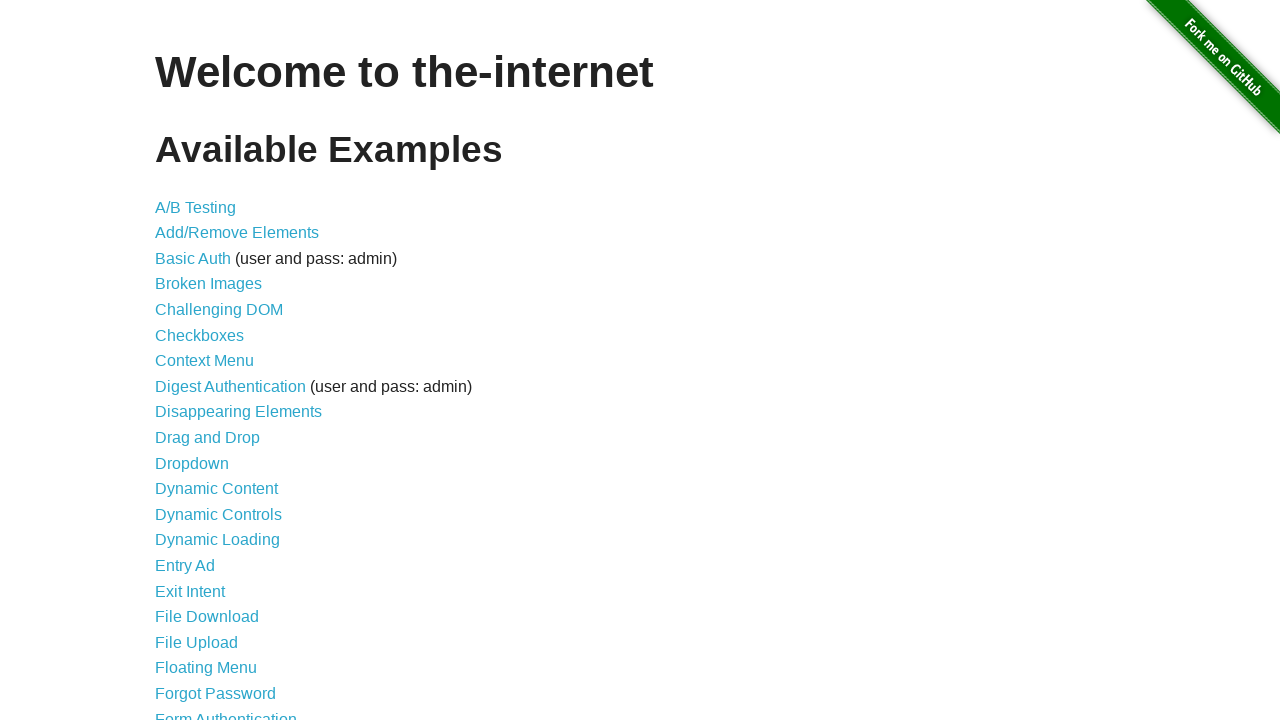

Clicked Dynamic Controls link to navigate to test page at (218, 514) on text=Dynamic Controls
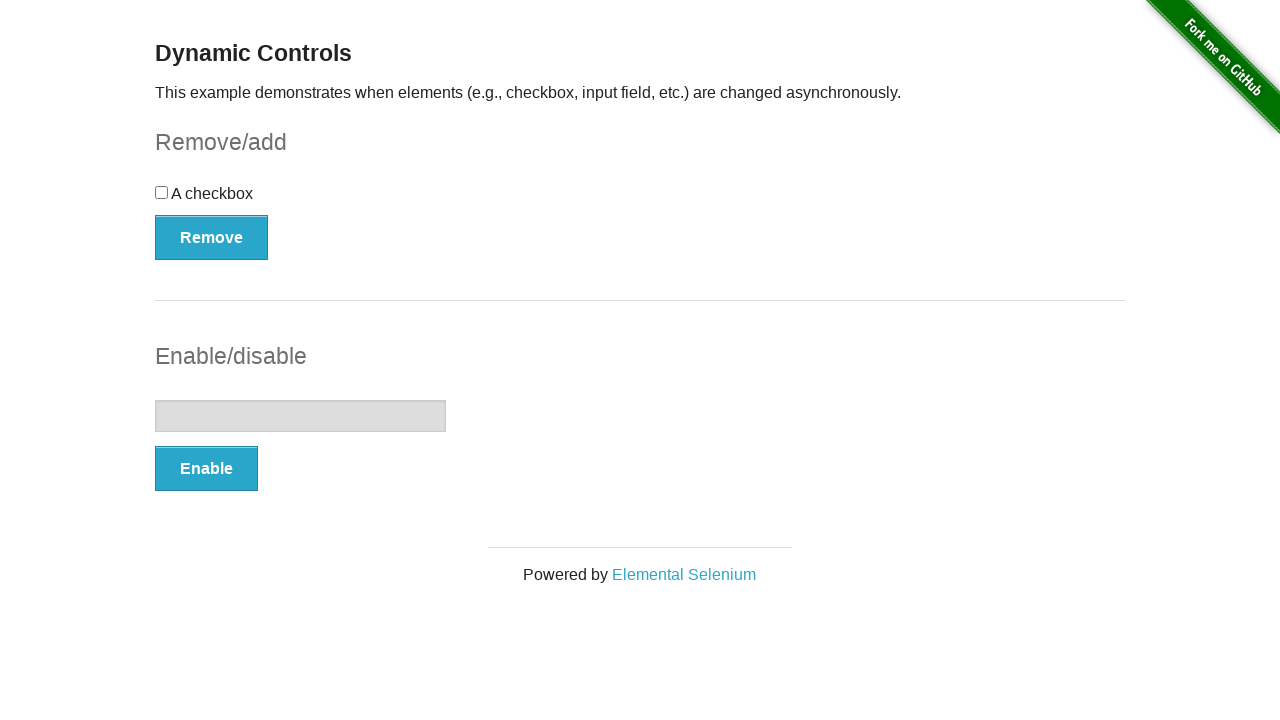

Clicked checkbox to check it at (162, 192) on #checkbox > input[type=checkbox]
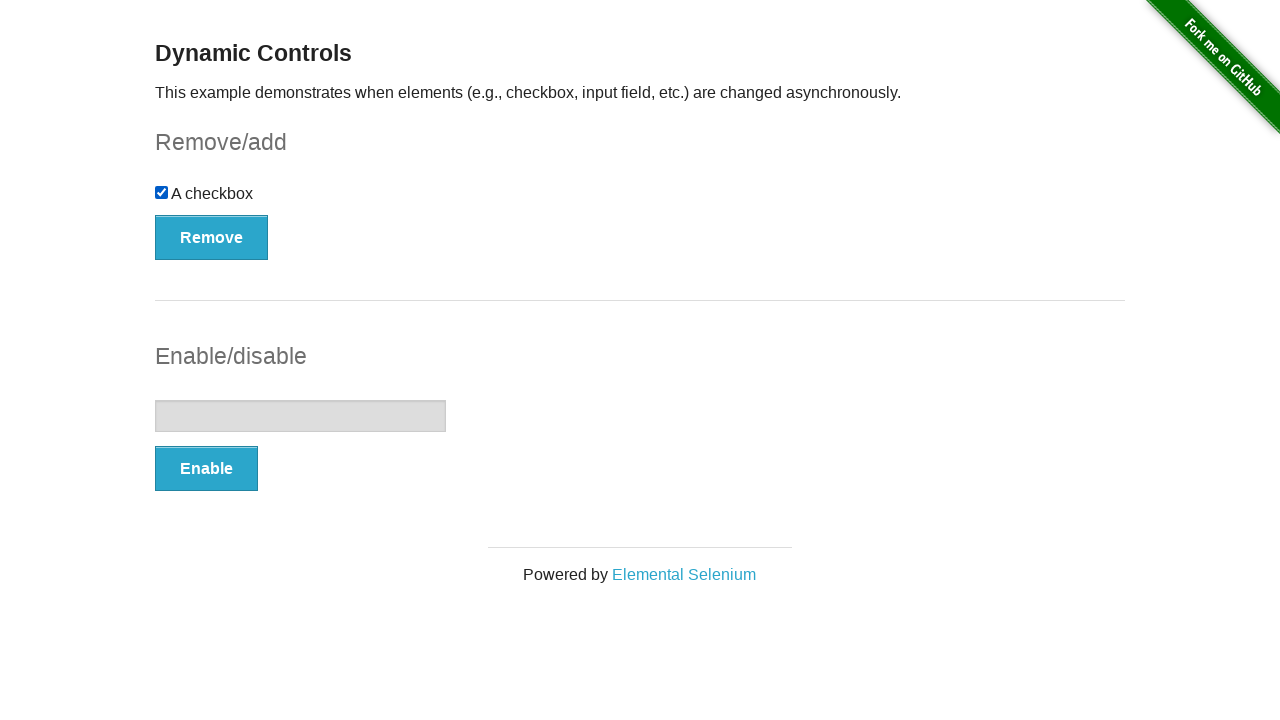

Clicked Remove button to remove checkbox at (212, 237) on #checkbox-example > button
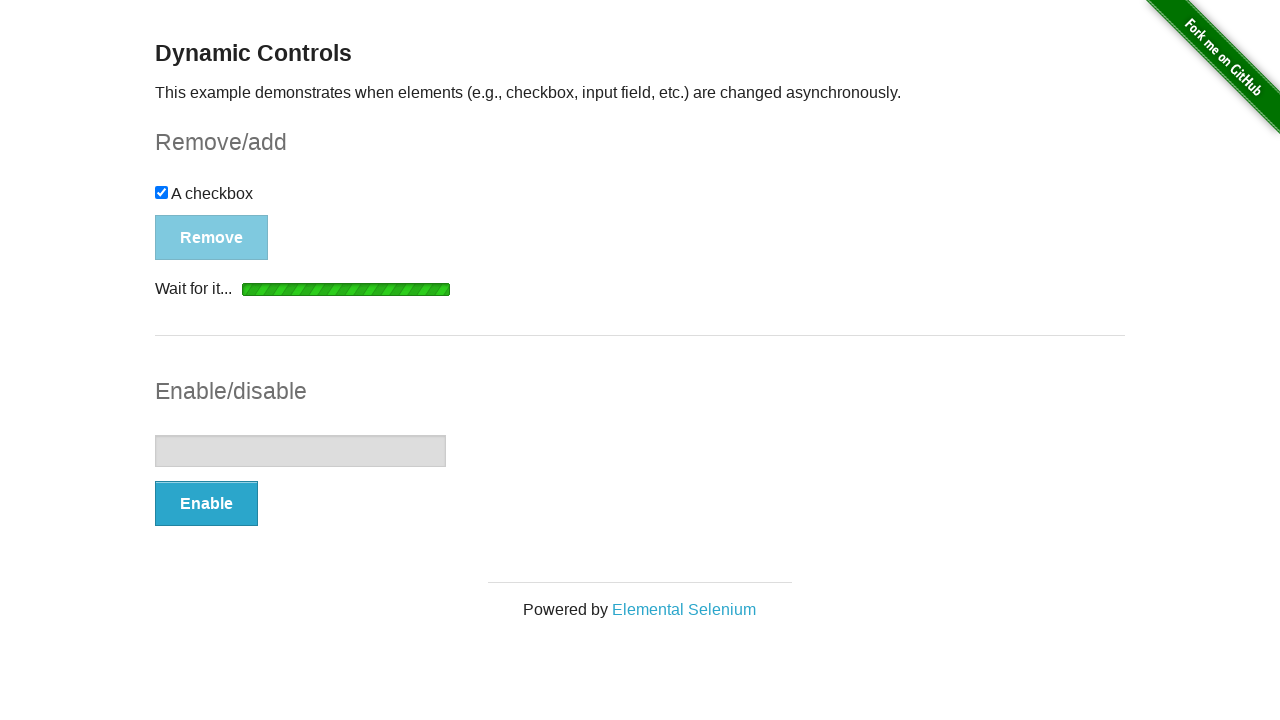

Waited for Remove/Add button to become visible again
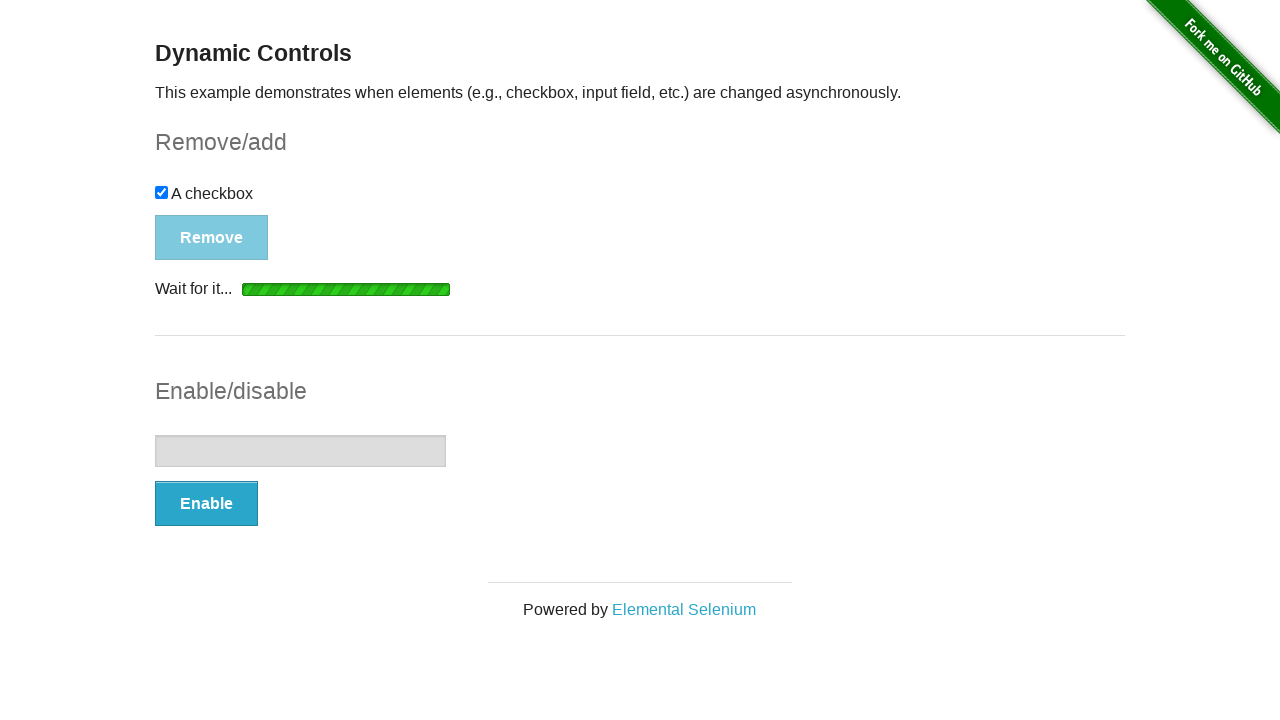

Waited 1 second for animation to complete
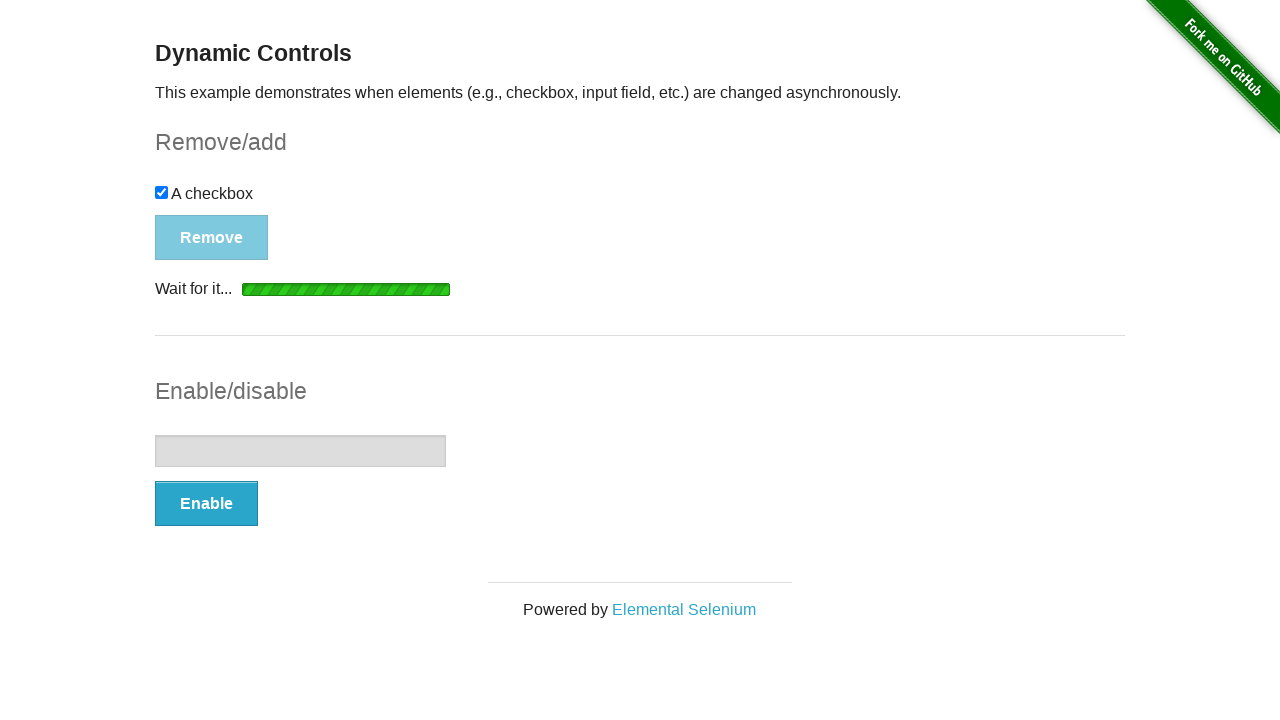

Clicked Add button to restore checkbox at (196, 208) on #checkbox-example > button
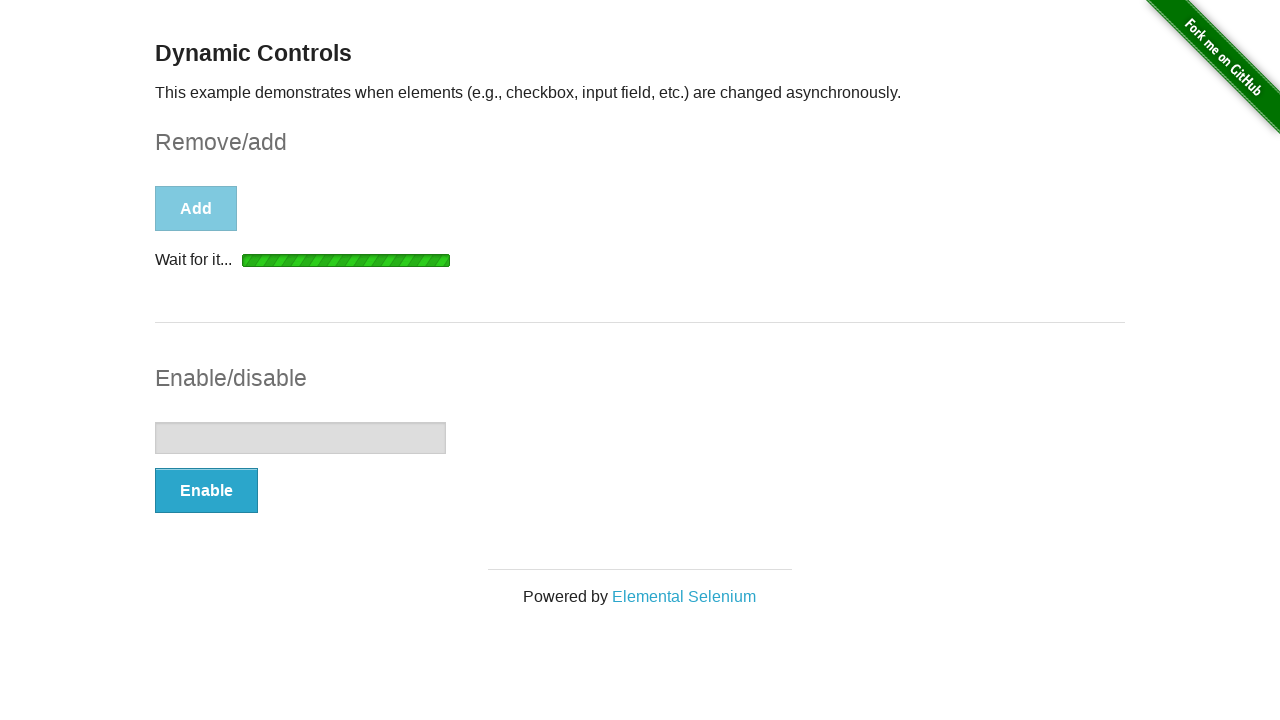

Clicked Enable button to enable text input field at (206, 491) on #input-example > button
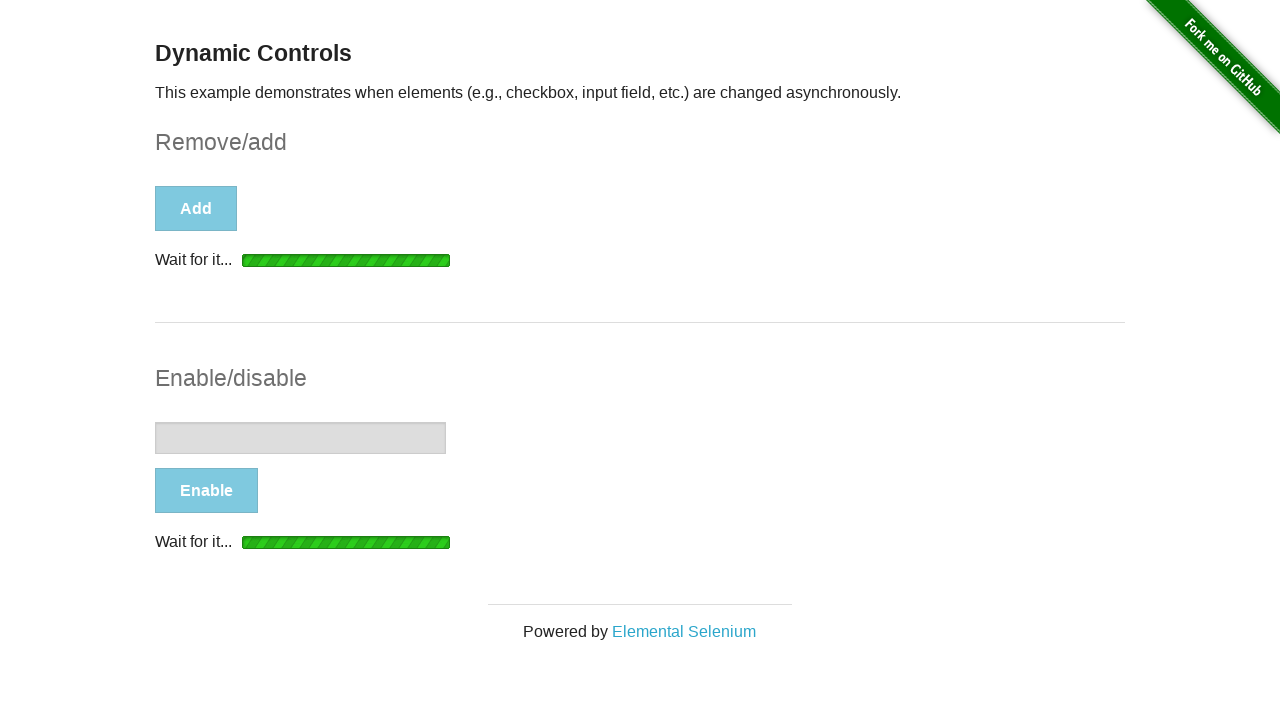

Waited for text input field to be enabled
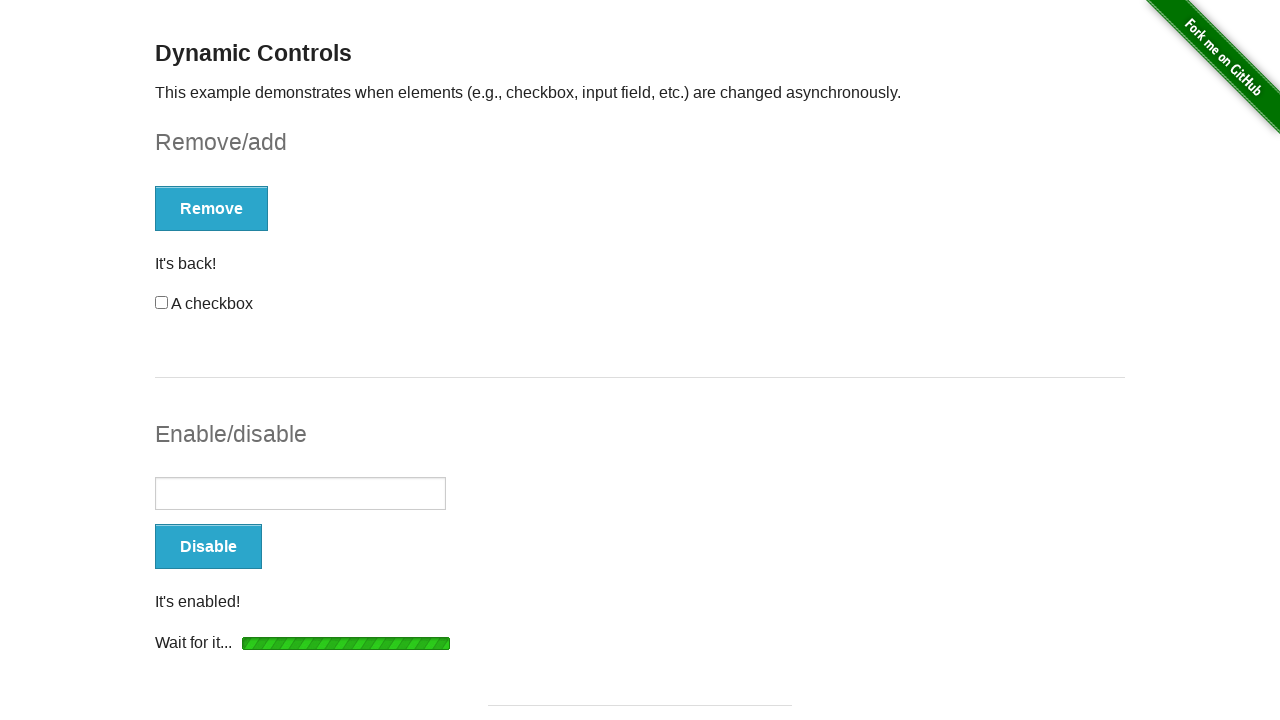

Typed 'Platzi' into the enabled text input field on #input-example > input[type=text]
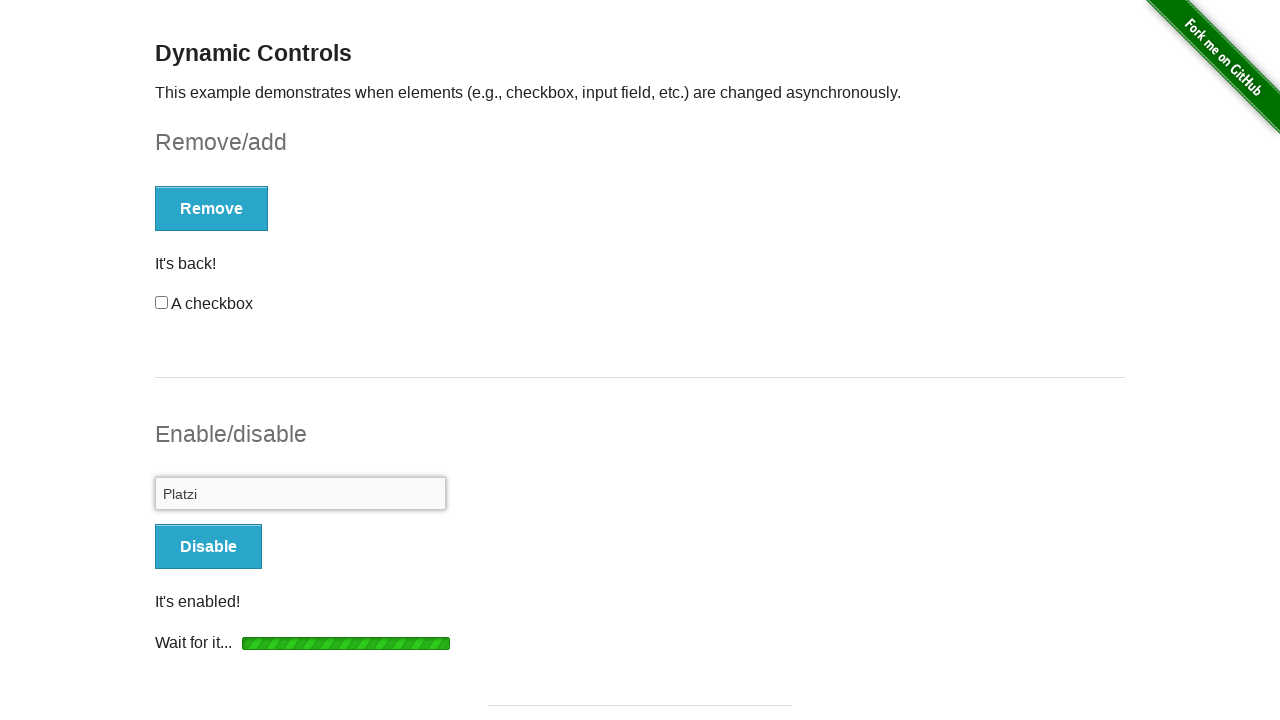

Clicked Disable button to disable text input field at (208, 546) on #input-example > button
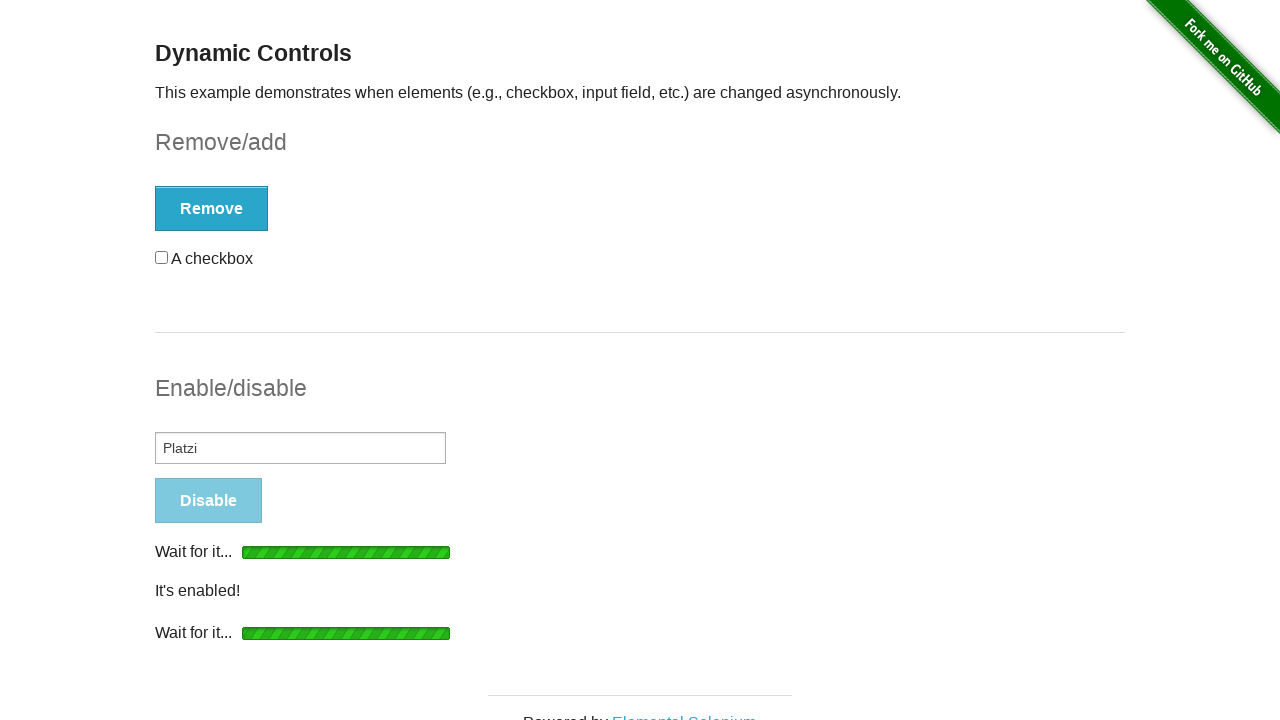

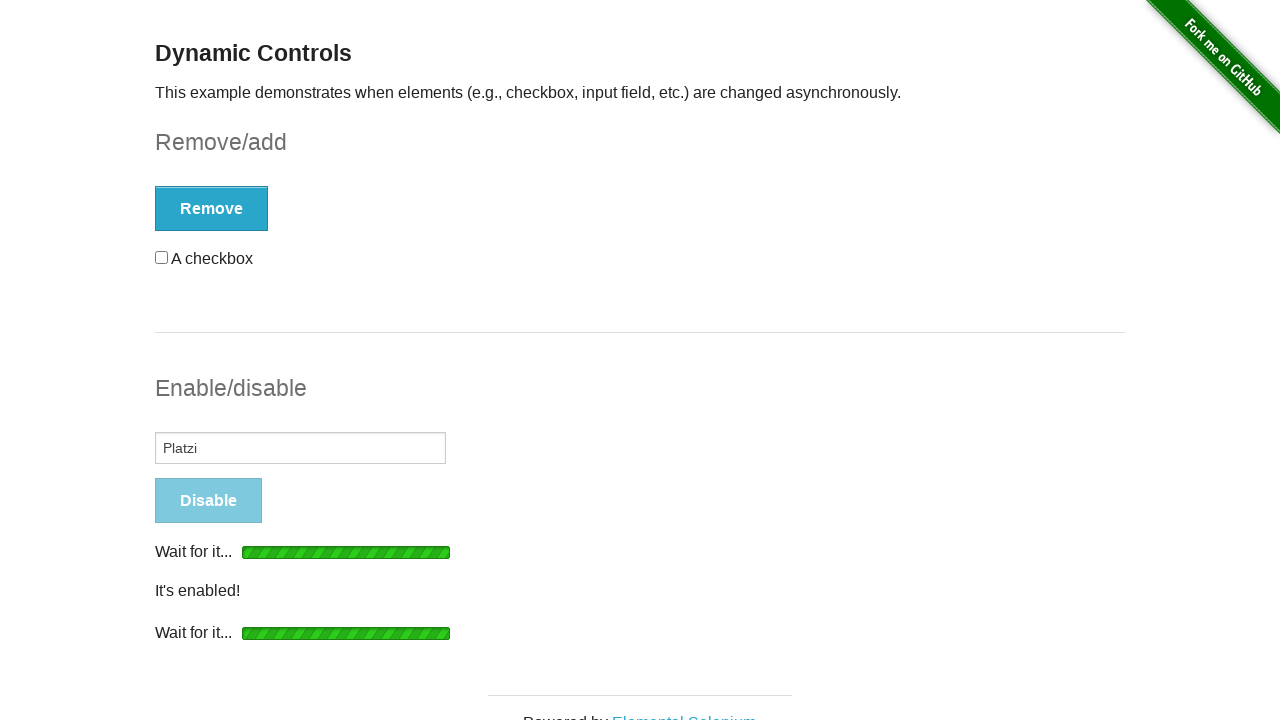